Tests double-click functionality on a button and verifies that a confirmation message is displayed after the double-click action

Starting URL: https://demoqa.com/buttons

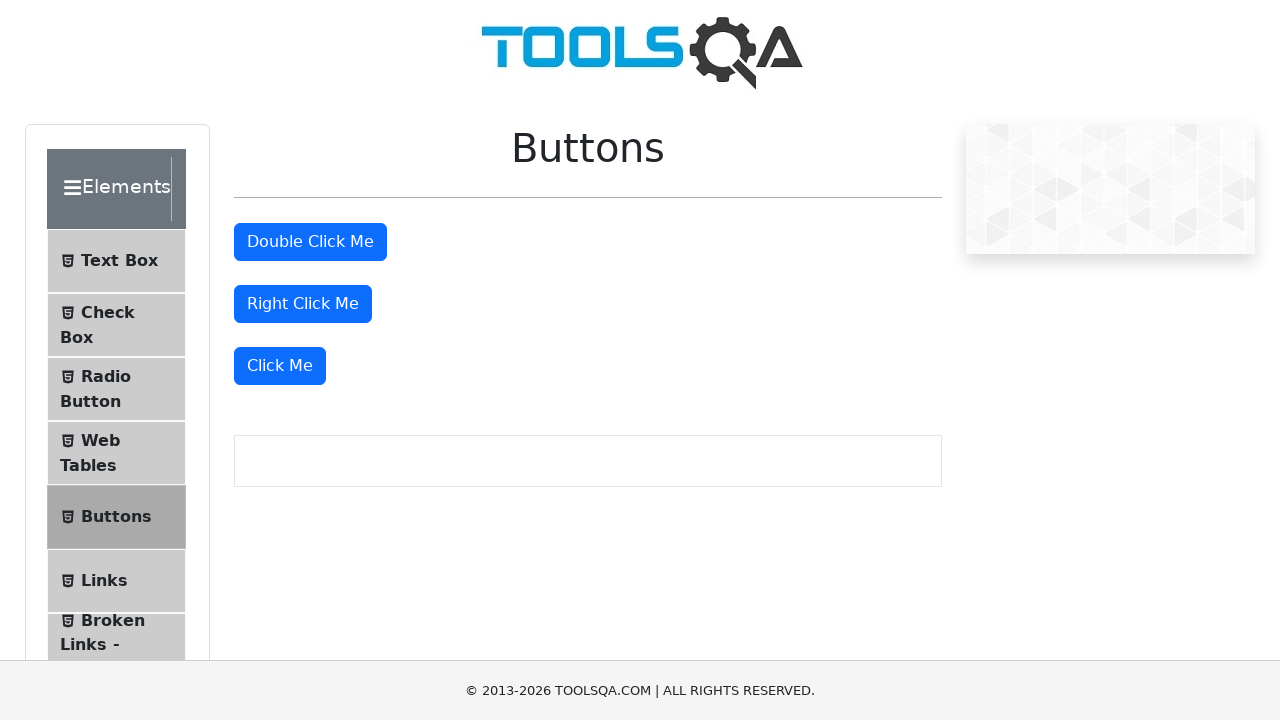

Navigated to https://demoqa.com/buttons
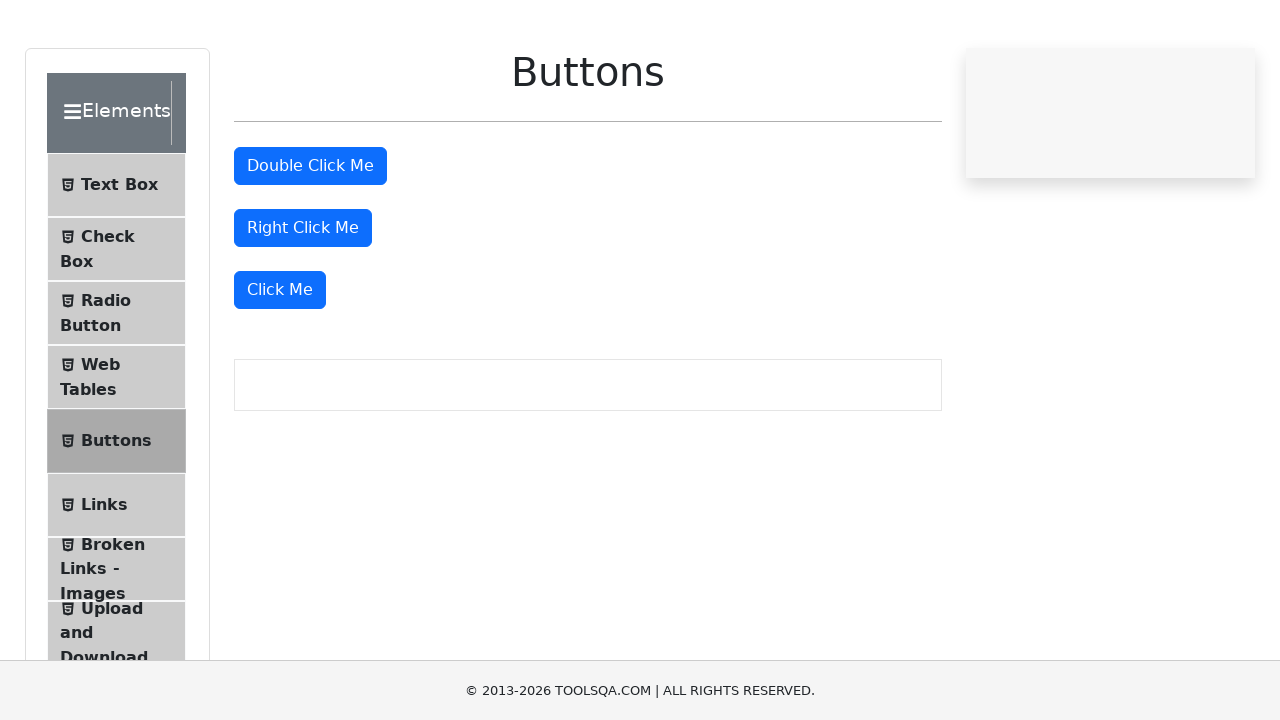

Double-clicked the double click button at (310, 242) on #doubleClickBtn
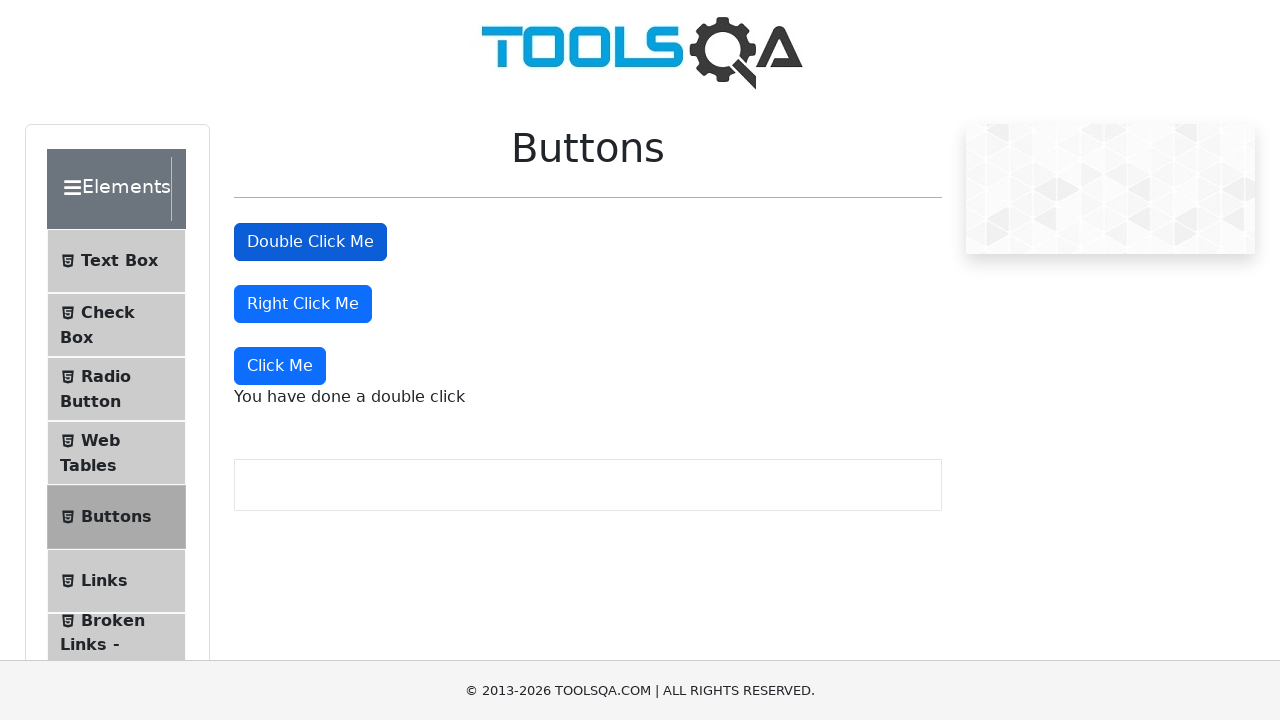

Confirmation message appeared after double-click
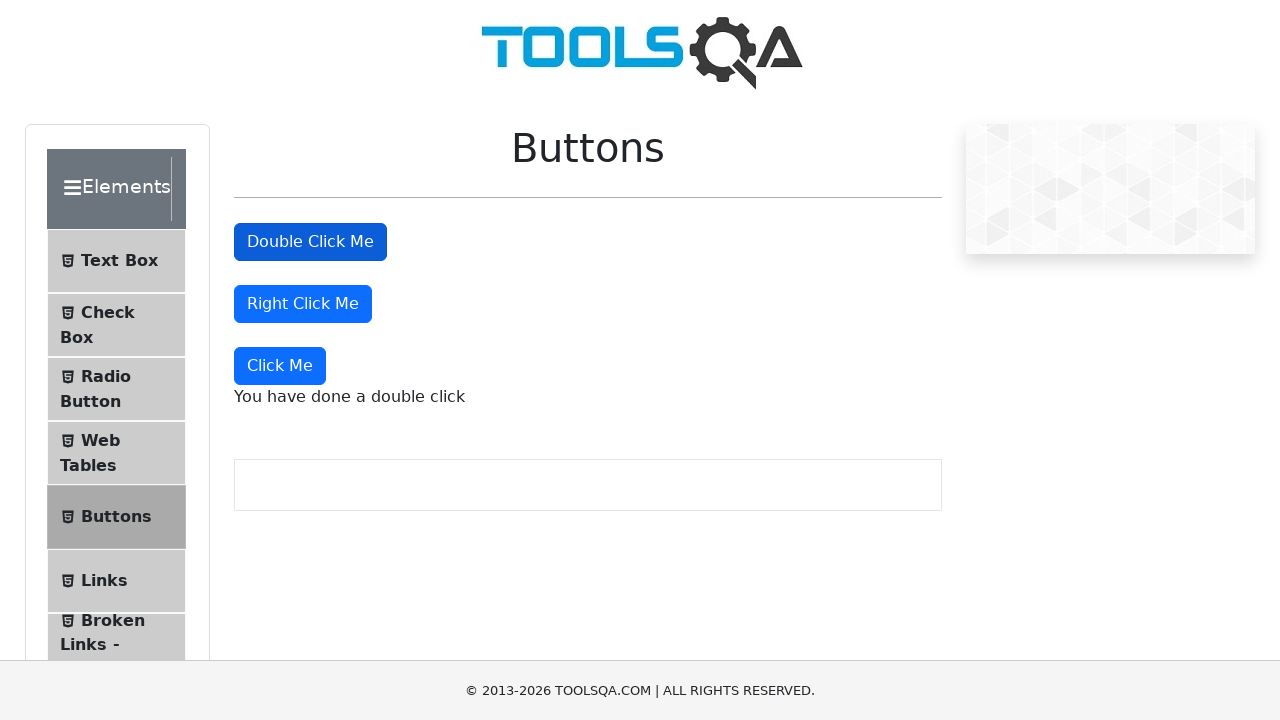

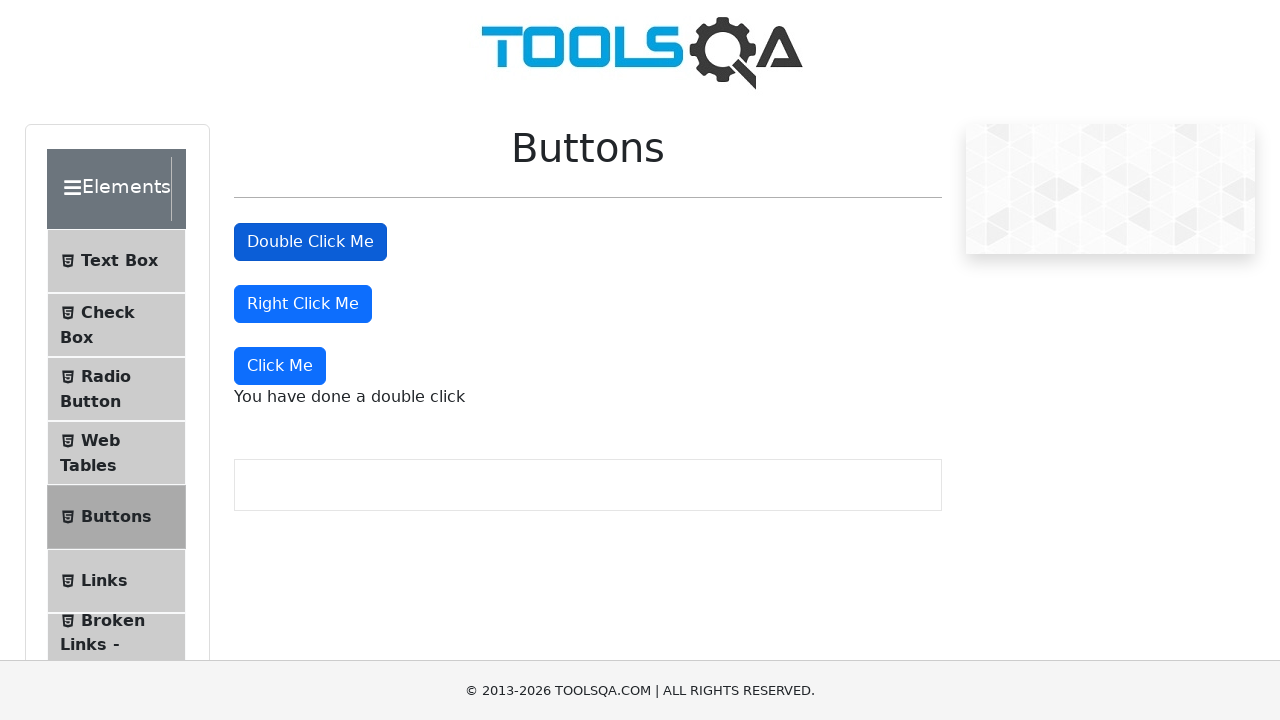